Tests various checkbox interactions on a UI component showcase page, including basic checkboxes, tri-state checkboxes, and a multi-select dropdown with search functionality

Starting URL: https://www.leafground.com/dashboard.xhtml

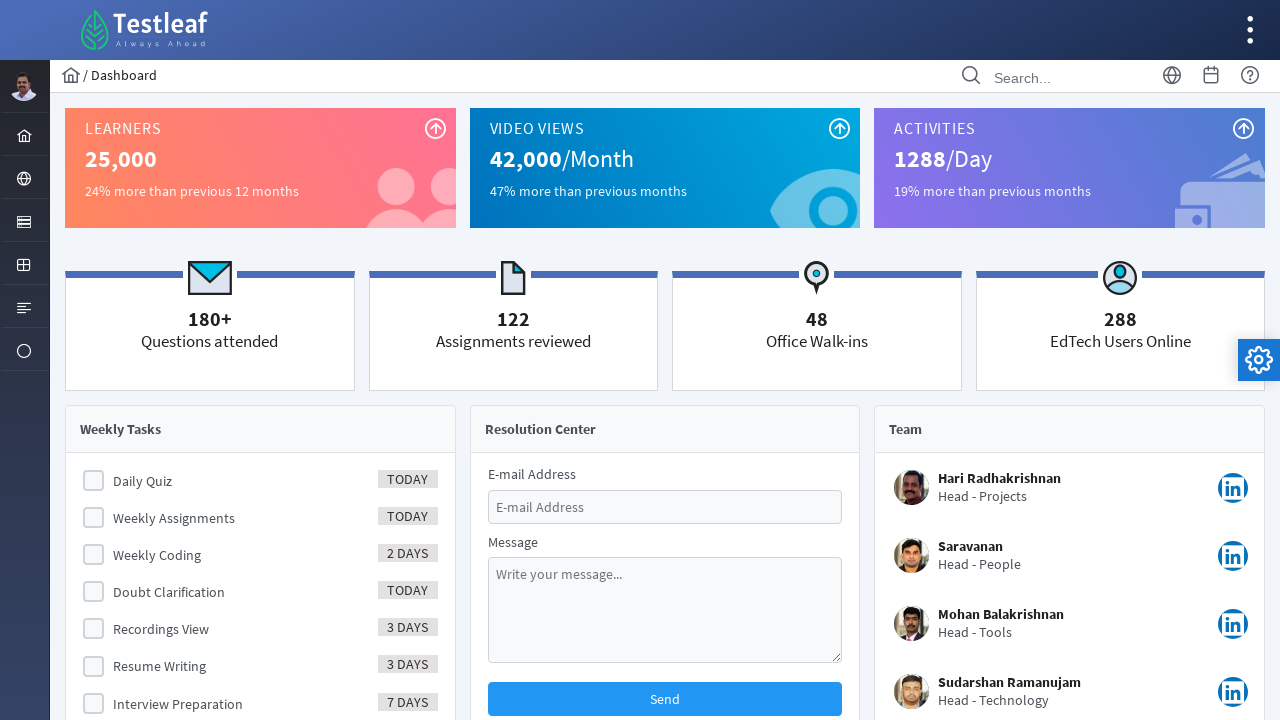

Clicked on the server/components menu item at (24, 222) on xpath=//i[@class='pi pi-server layout-menuitem-icon']
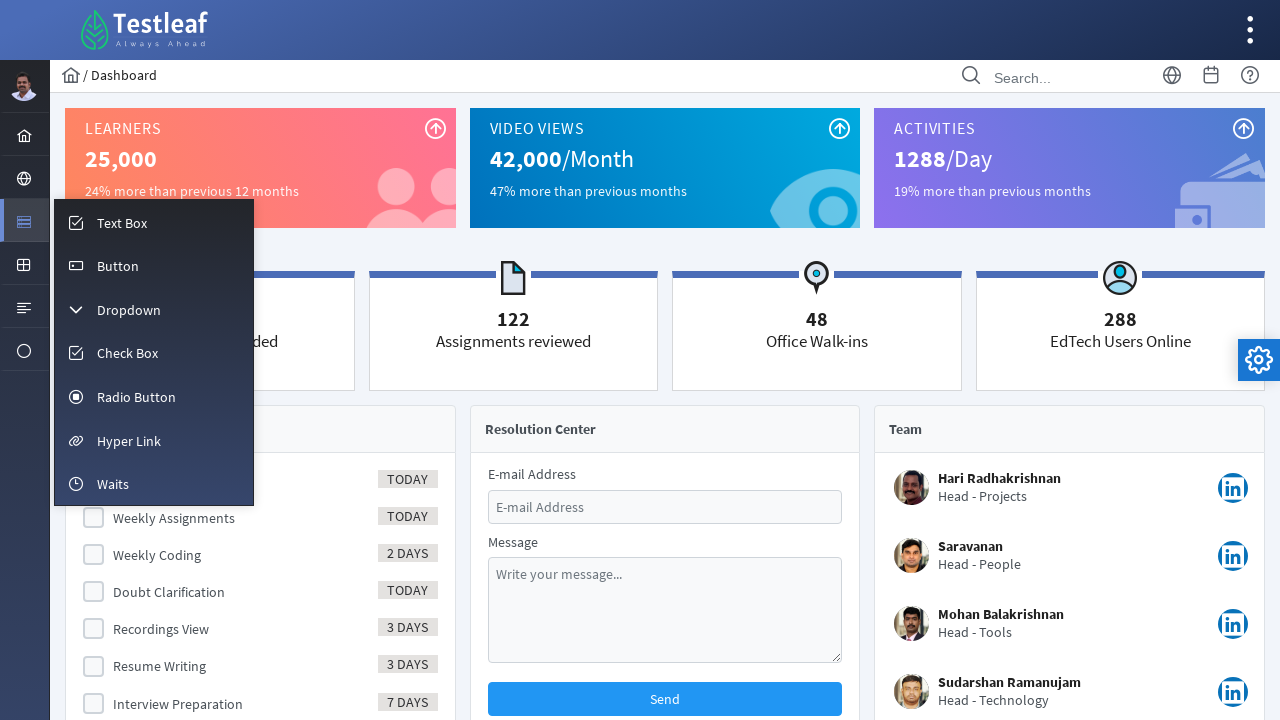

Clicked on Check Box menu option at (128, 353) on xpath=//span[text()='Check Box']
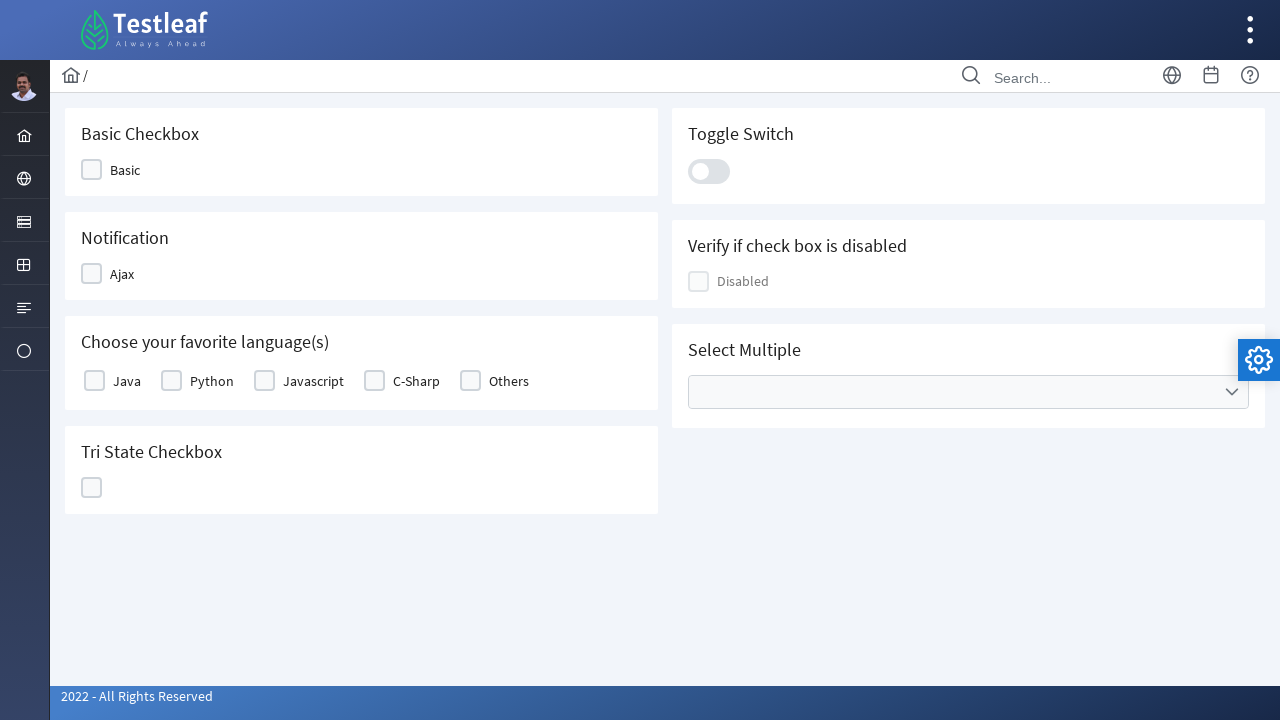

Clicked first checkbox at (92, 170) on xpath=//div[@id='j_idt87:j_idt89']/div[2]
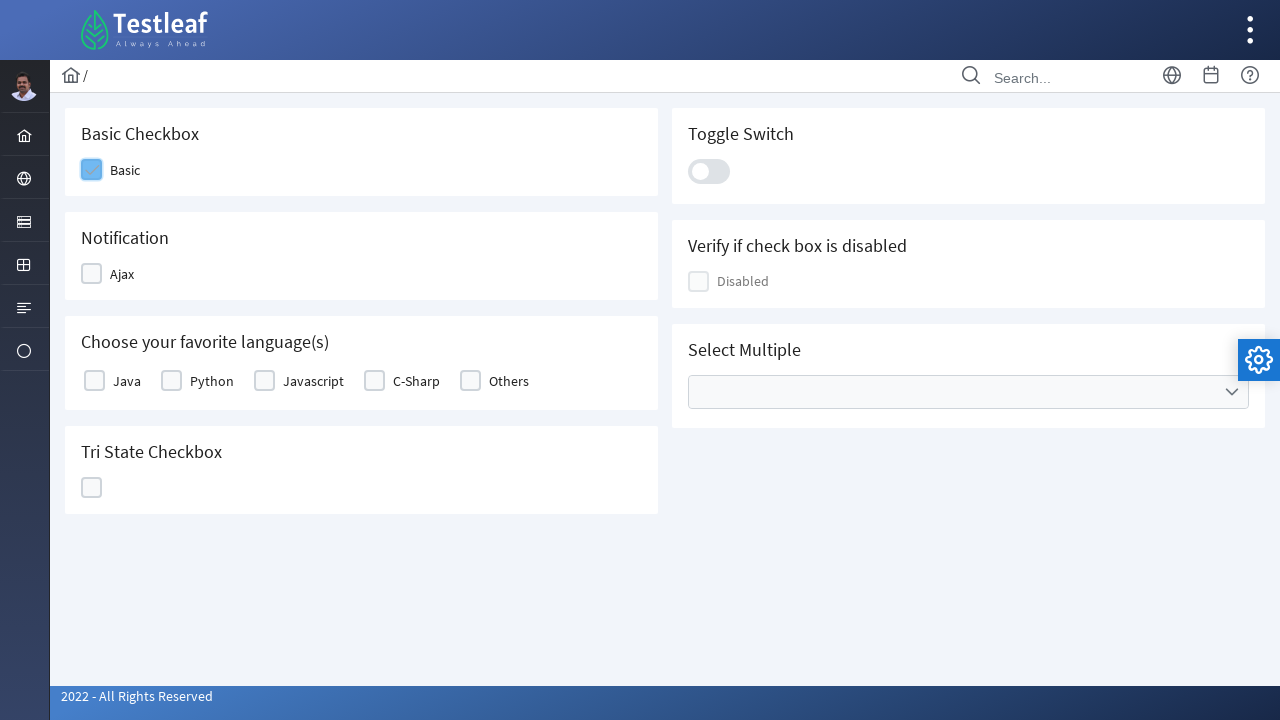

Clicked second checkbox at (92, 274) on xpath=//div[@id='j_idt87:j_idt91']//div[2]
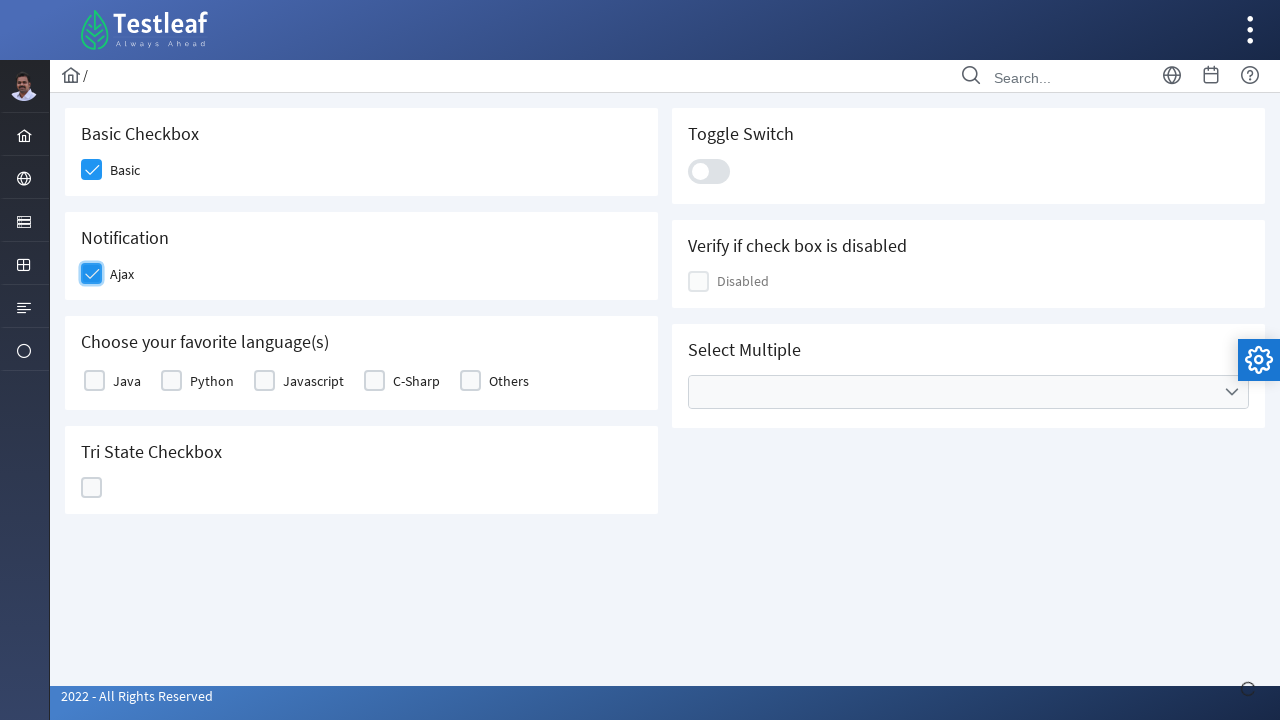

Clicked third checkbox at (94, 381) on xpath=//div[@class='ui-chkbox ui-widget']/div[2]
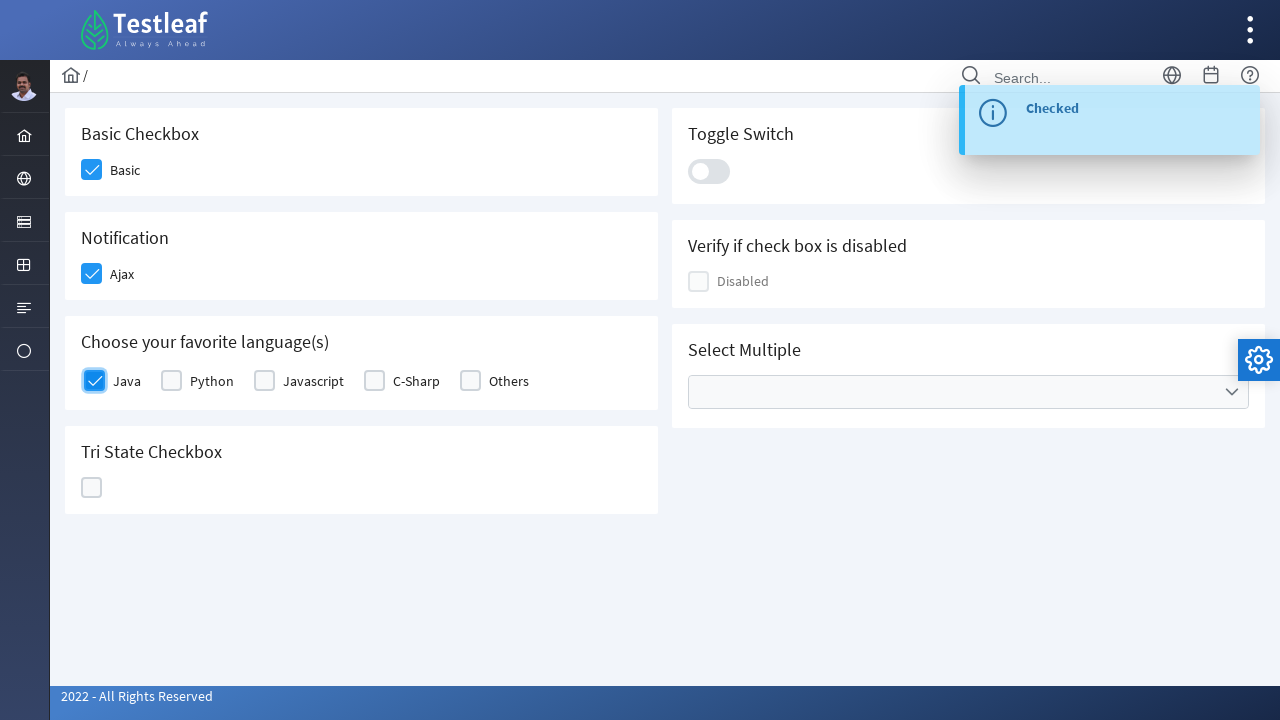

Clicked fourth checkbox at (264, 381) on (//div[@class='ui-chkbox ui-widget'])[3]//div[2]
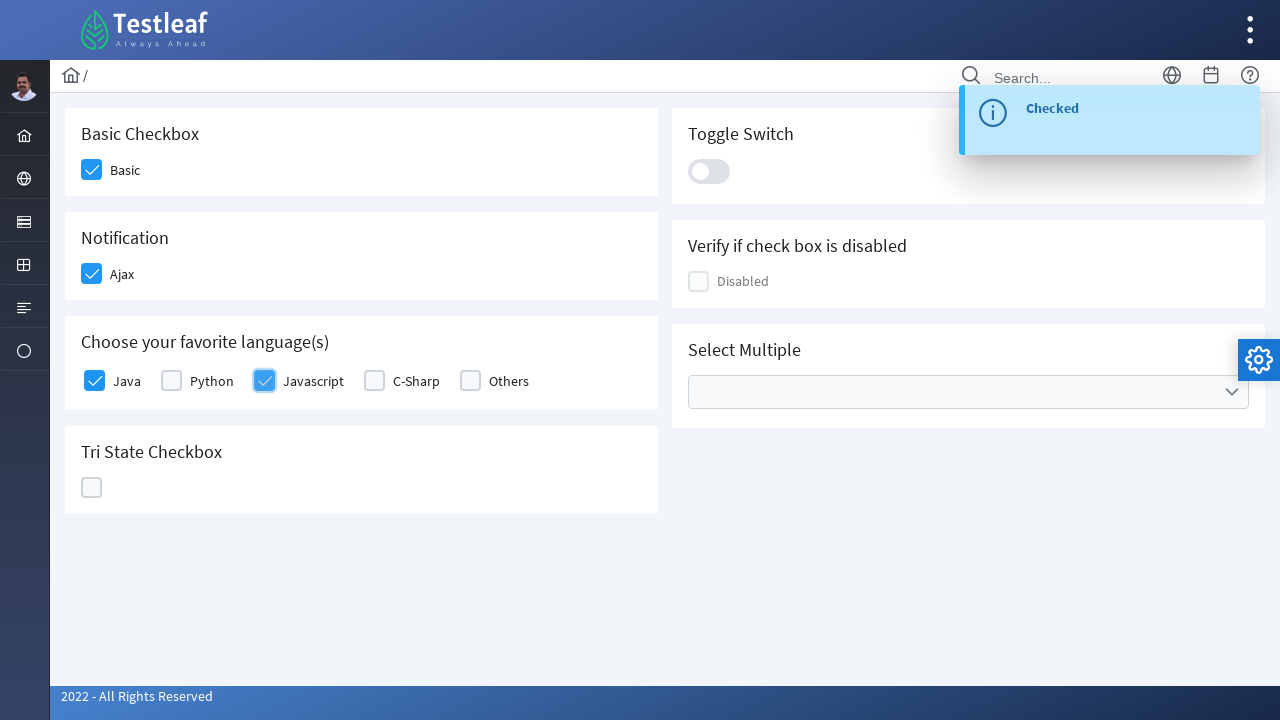

Clicked tri-state checkbox at (92, 488) on xpath=//div[@id='j_idt87:ajaxTriState']/div[2]
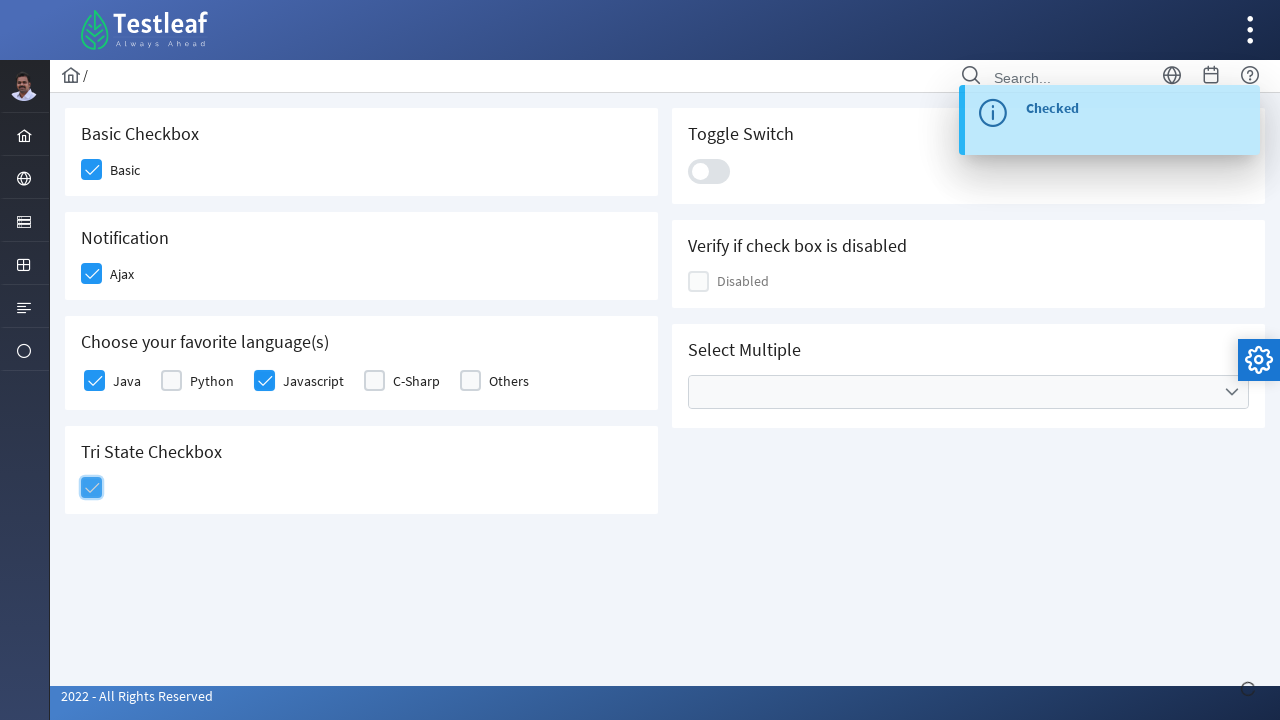

Clicked another checkbox at (709, 171) on xpath=//div[@id='j_idt87:j_idt100']//div[2]
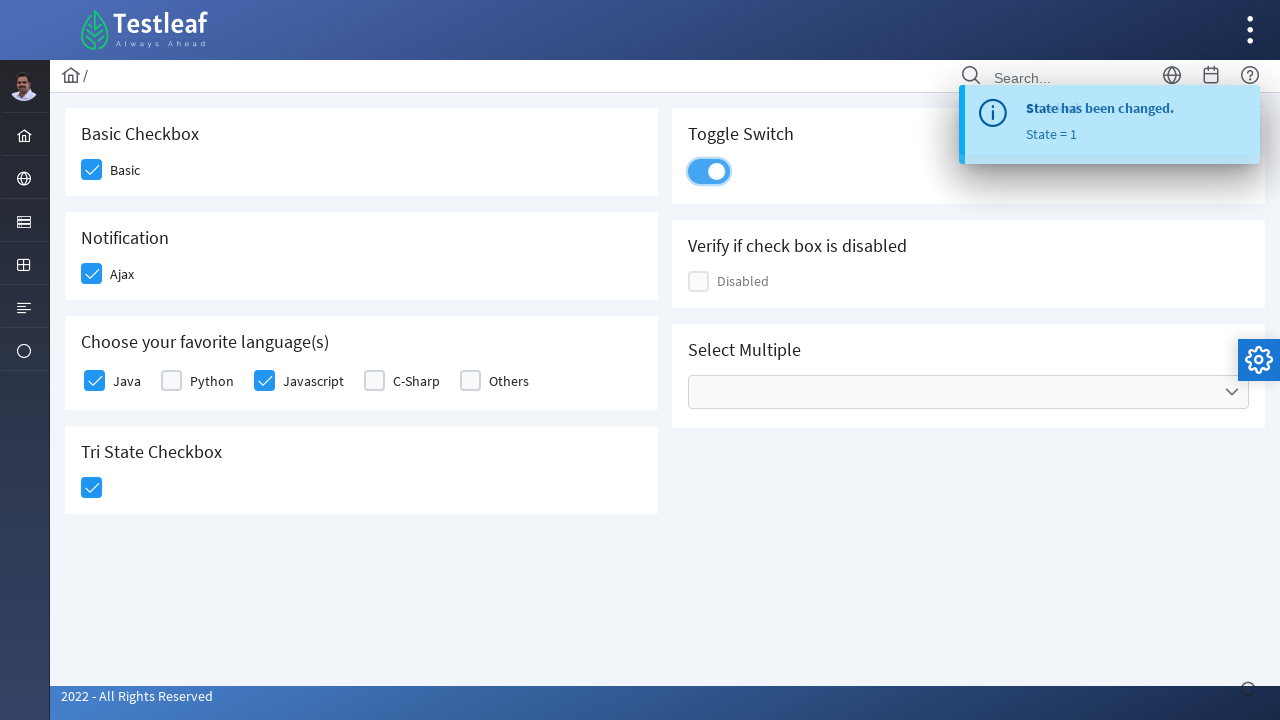

Clicked on Cities multi-select dropdown at (968, 392) on xpath=//ul[@data-label='Cities']
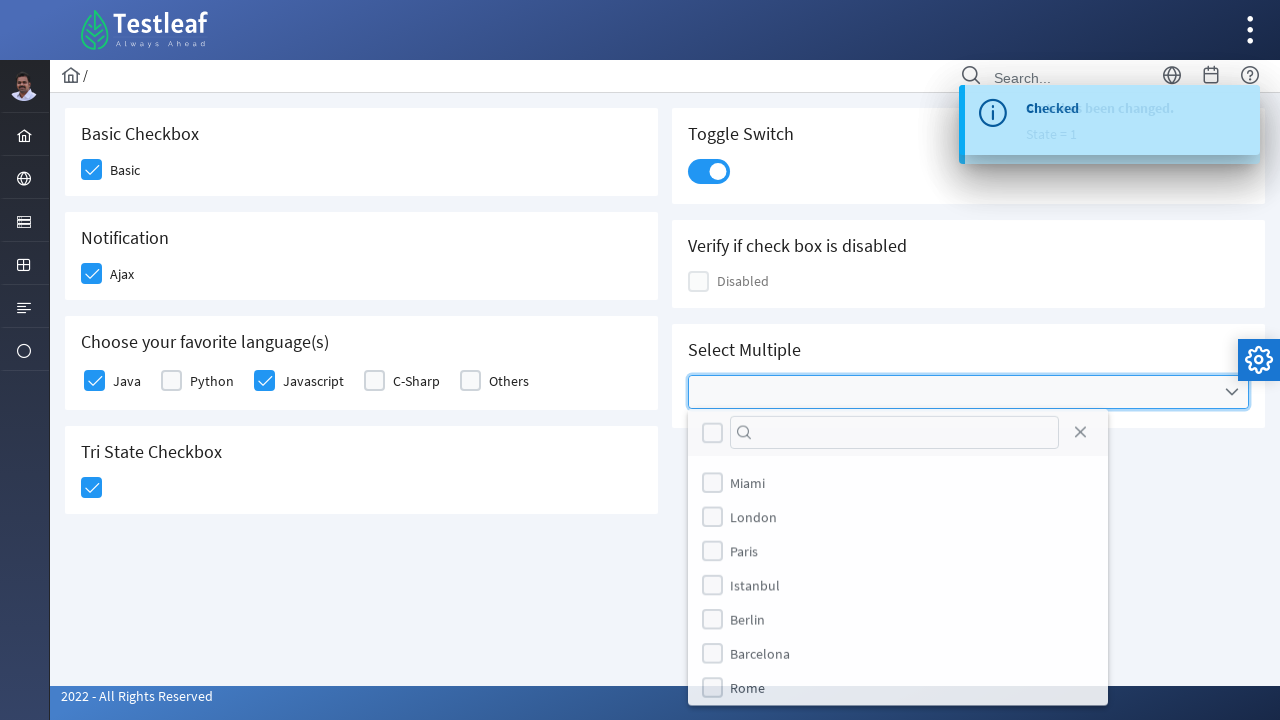

Typed 'Berlin' in the filter input on //div[@class='ui-selectcheckboxmenu-filter-container']/input
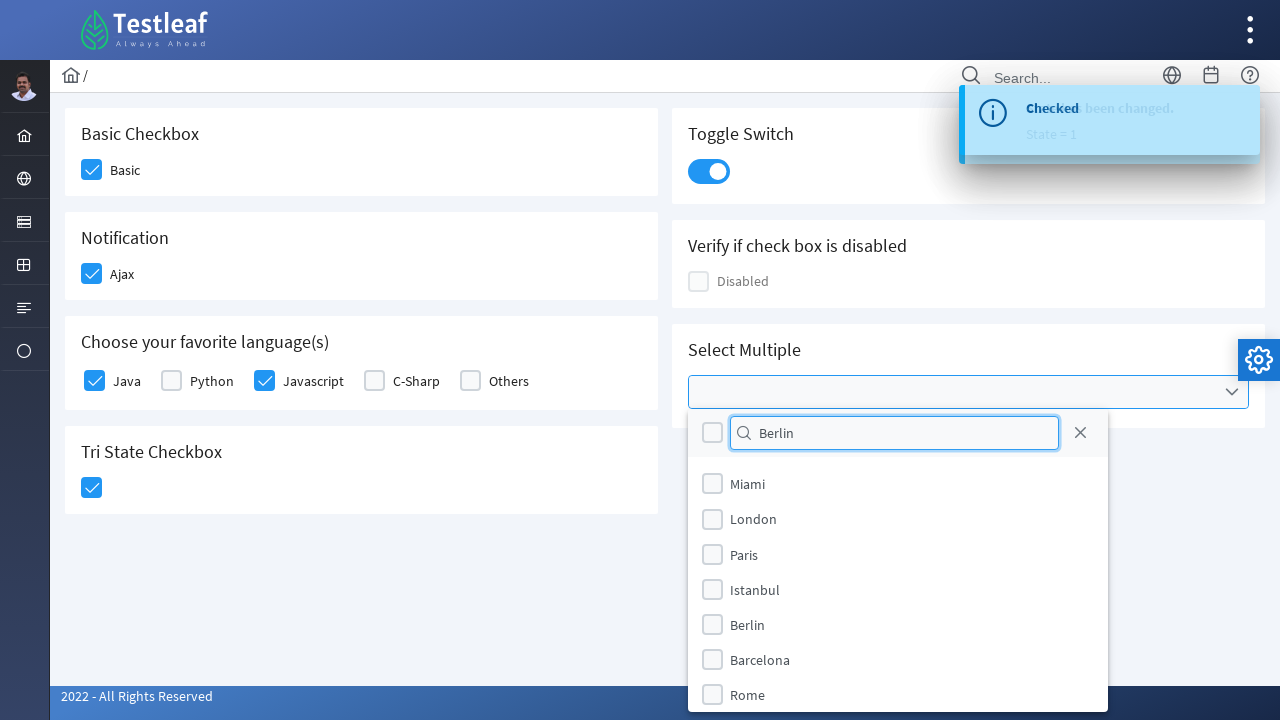

Selected Berlin checkbox from filtered results at (748, 624) on (//label[text()='Berlin'])[2]
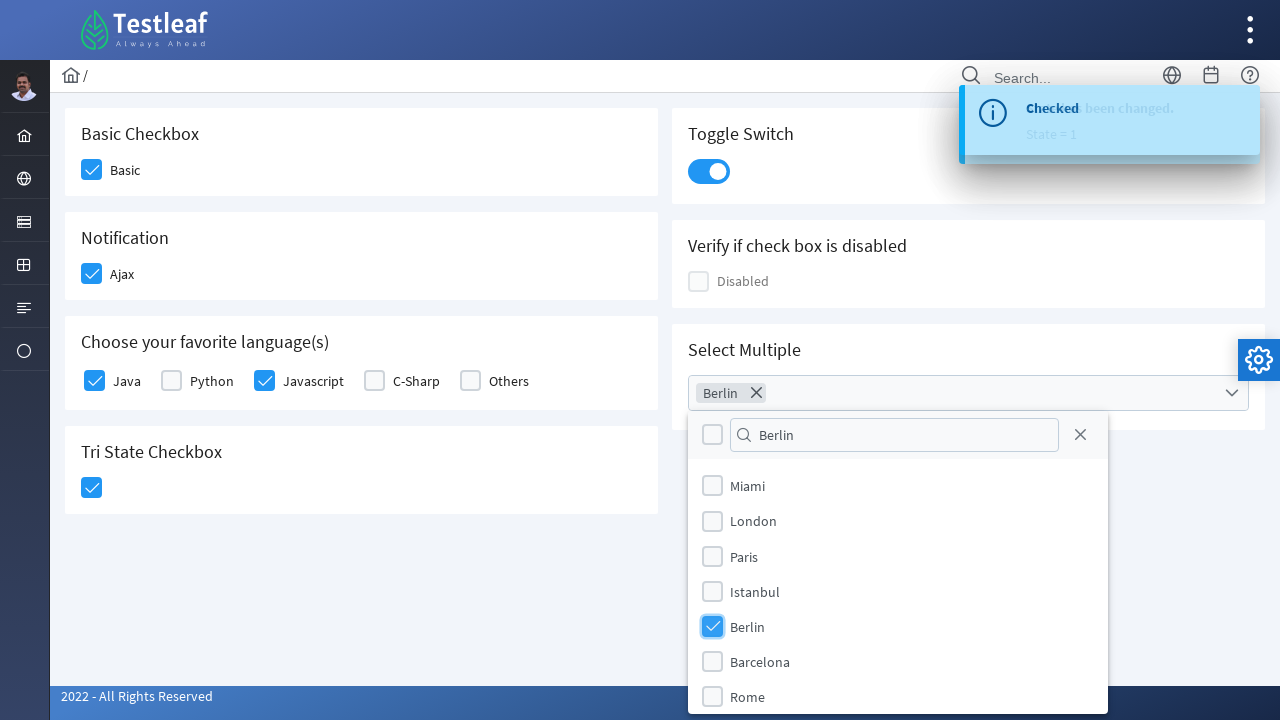

Closed the Cities dropdown at (1080, 435) on xpath=//a[@aria-label='Close']
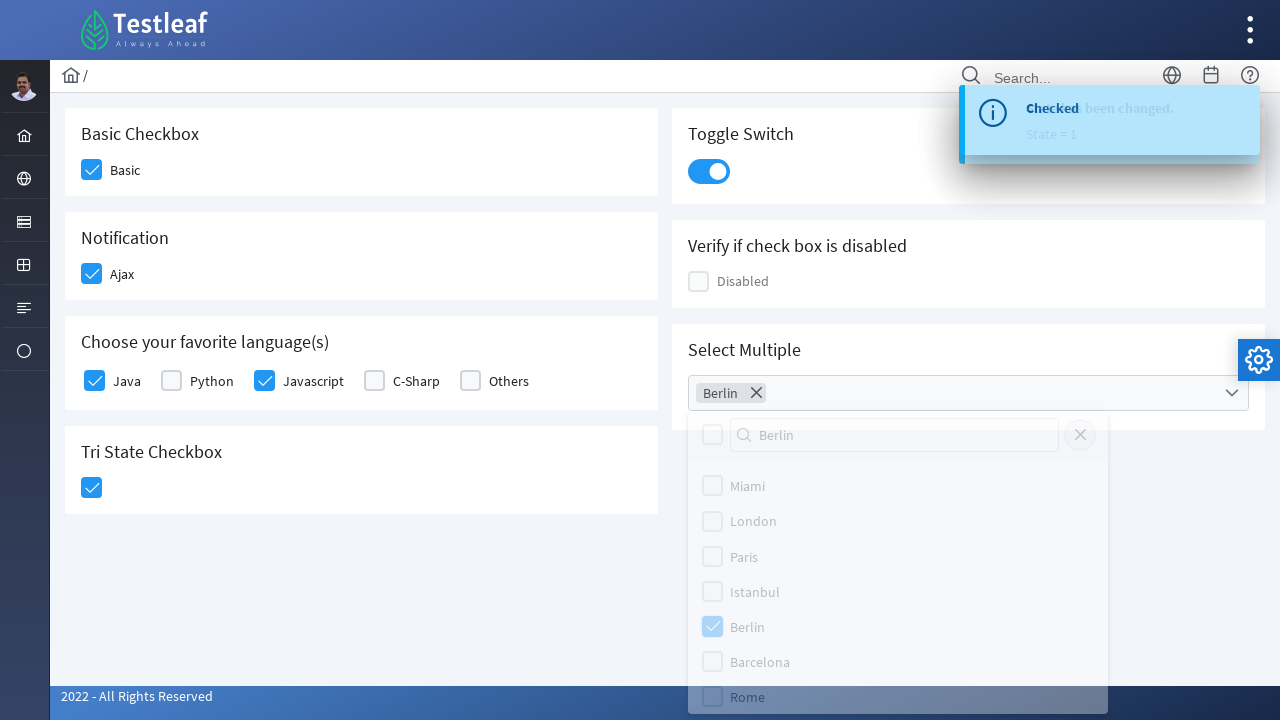

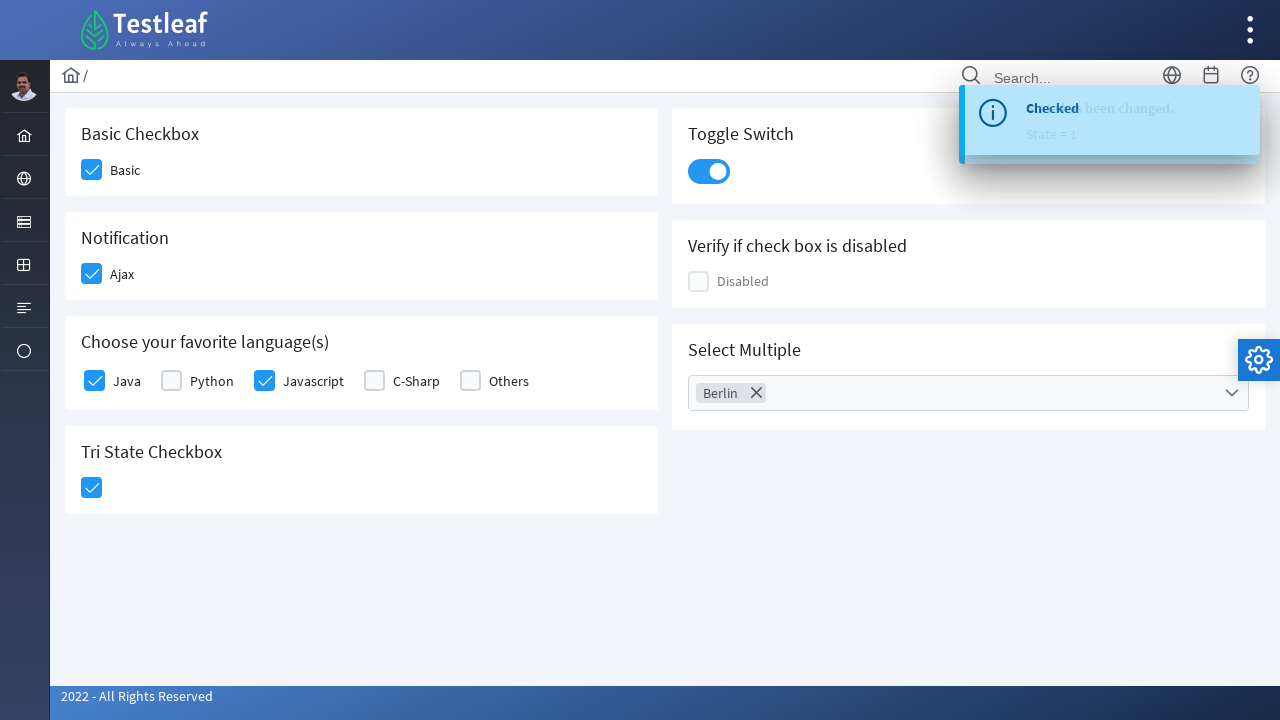